Tests the language change functionality by cycling through available languages and verifying the URL updates accordingly

Starting URL: https://www.selenium.dev

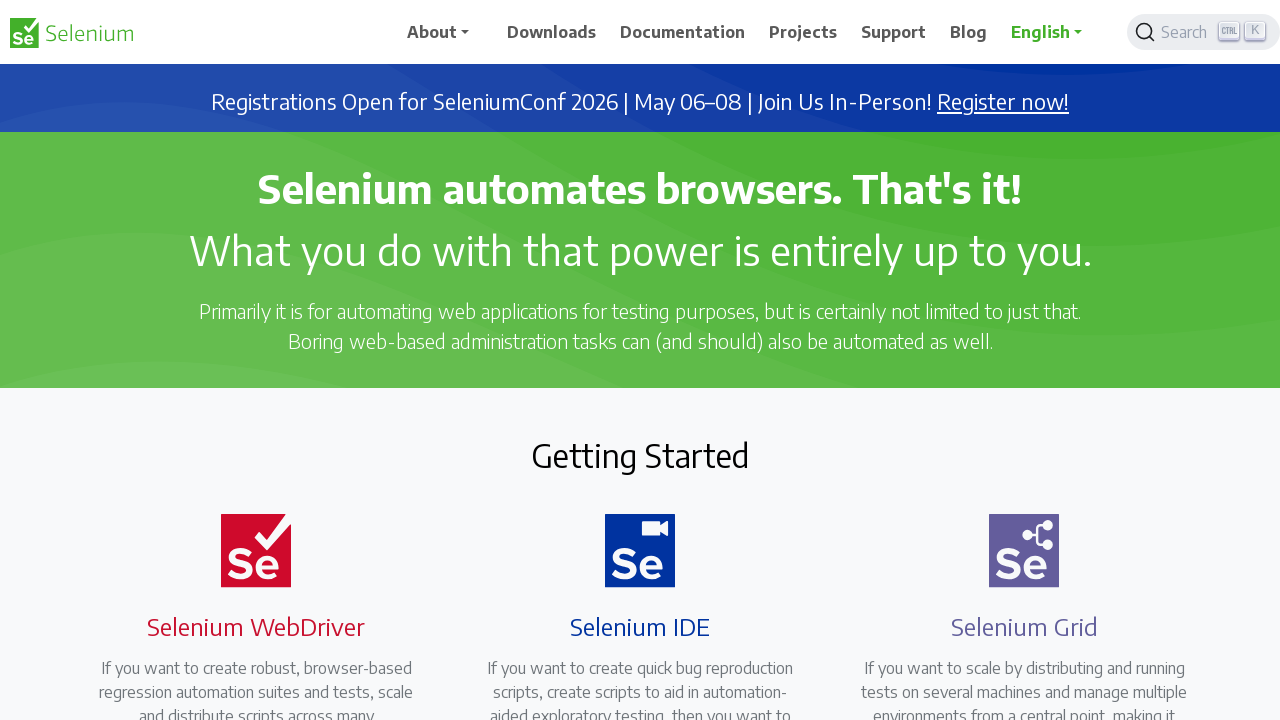

Clicked language dropdown button at (1053, 32) on xpath=//*[@id='main_navbar']/ul/li[7]/div/a
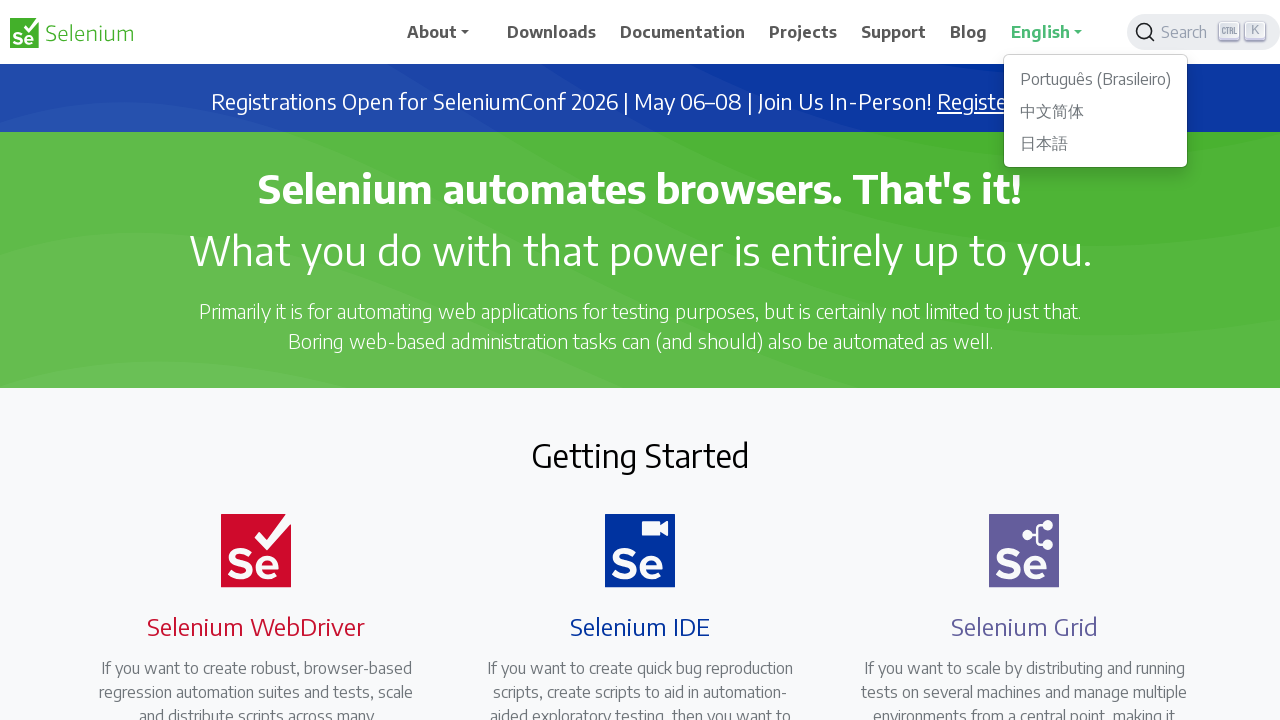

Language dropdown menu appeared
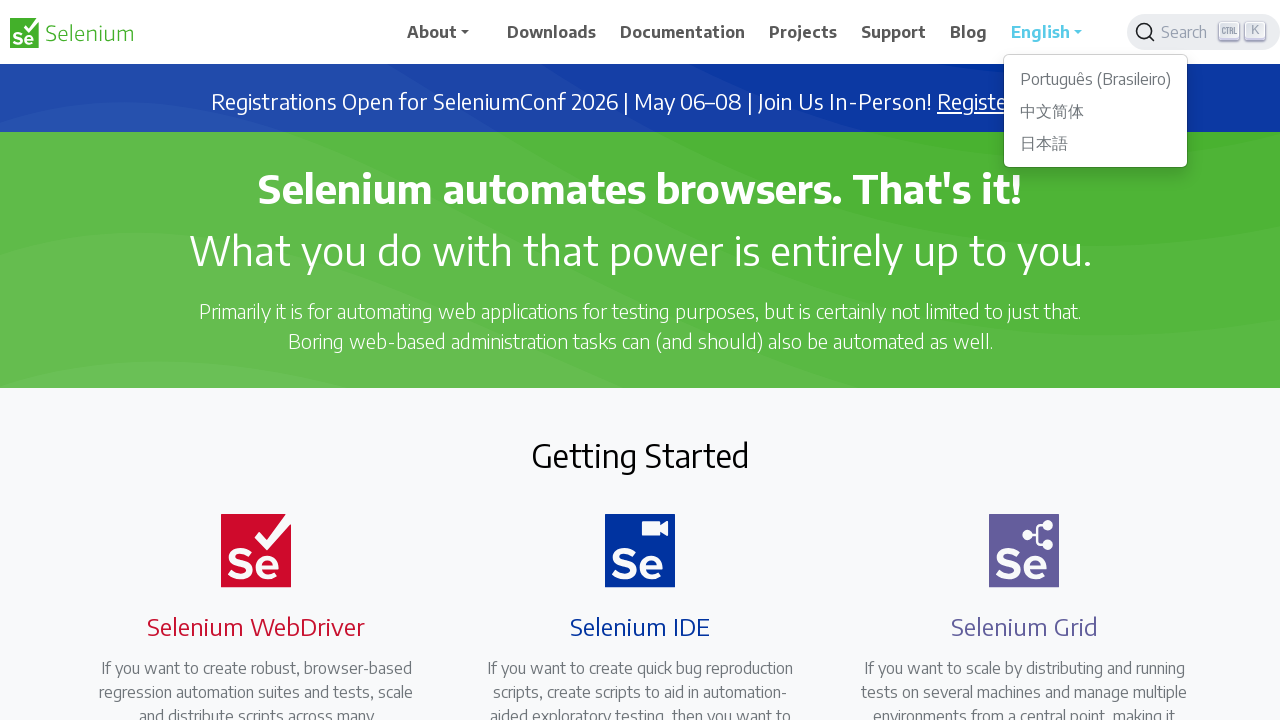

Located all language option elements
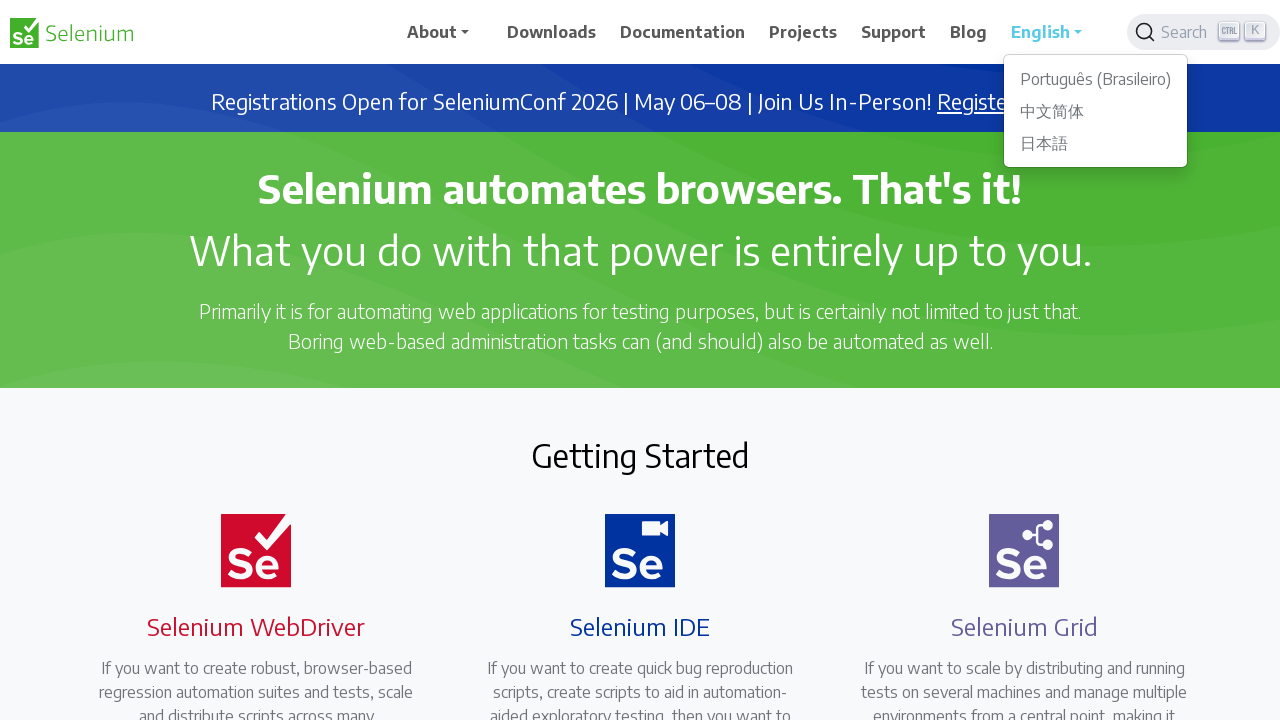

Found 3 language options
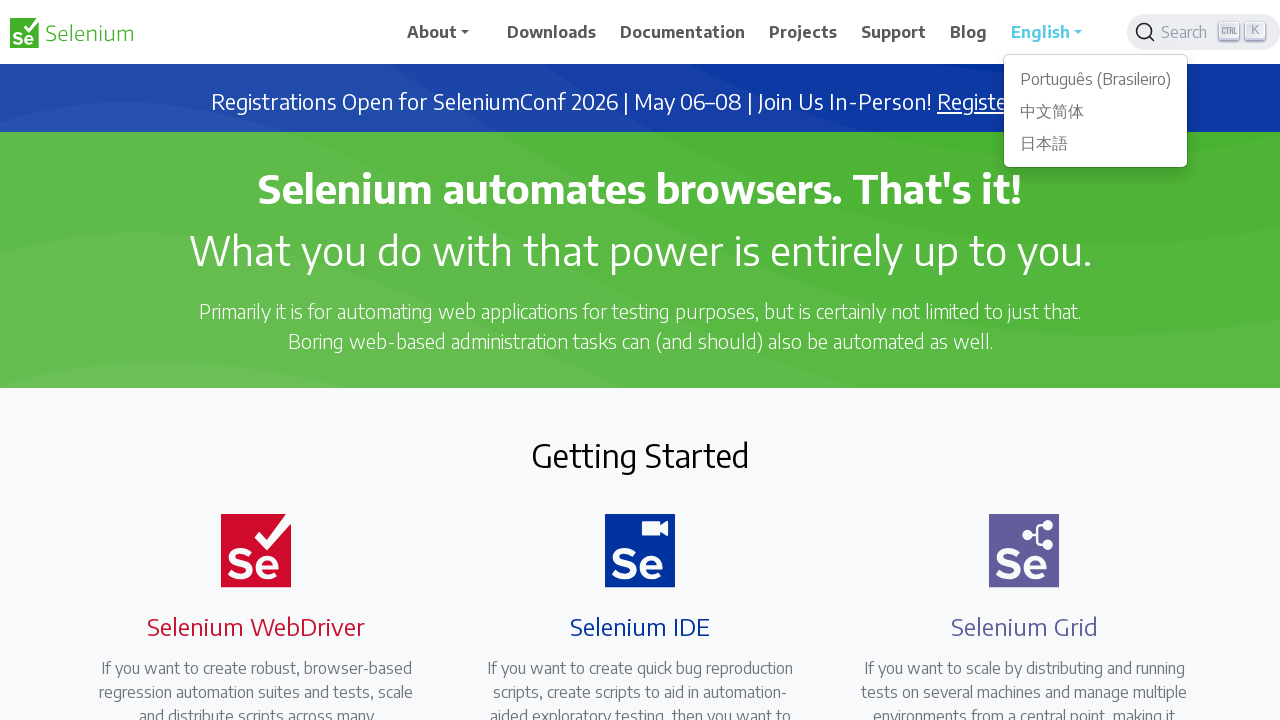

Closed language dropdown at (1053, 32) on xpath=//*[@id='main_navbar']/ul/li[7]/div/a
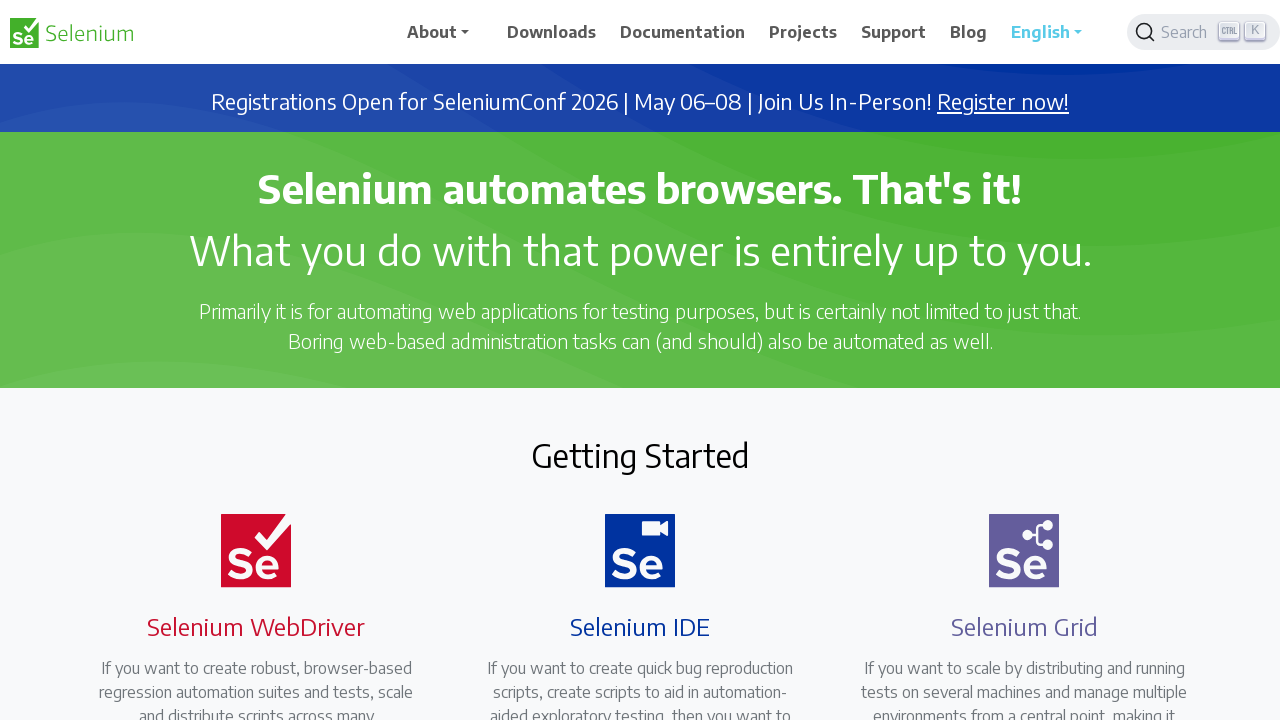

Opened language dropdown for Portuguese selection at (1053, 32) on xpath=//*[@id='main_navbar']/ul/li[7]/div/a
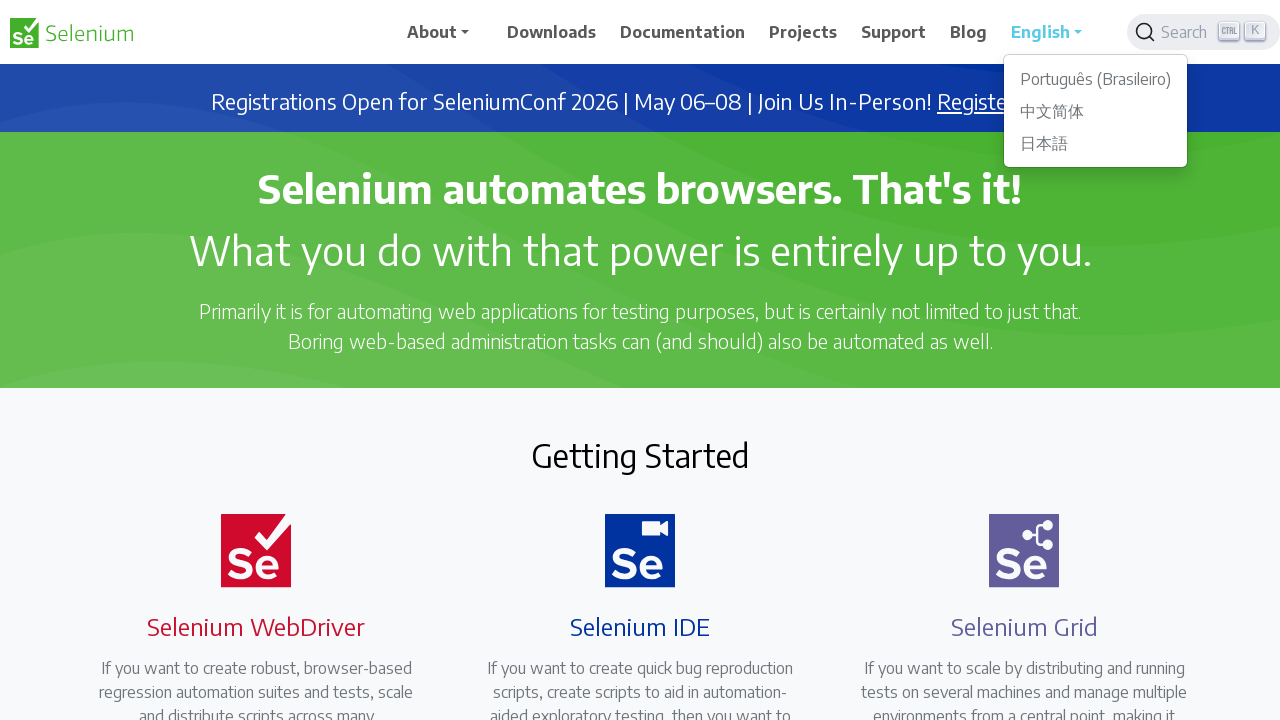

Clicked Portuguese (Brasileiro) language option at (1096, 79) on xpath=//ul[@class='dropdown-menu show']/li/a[text()='Português (Brasileiro)']
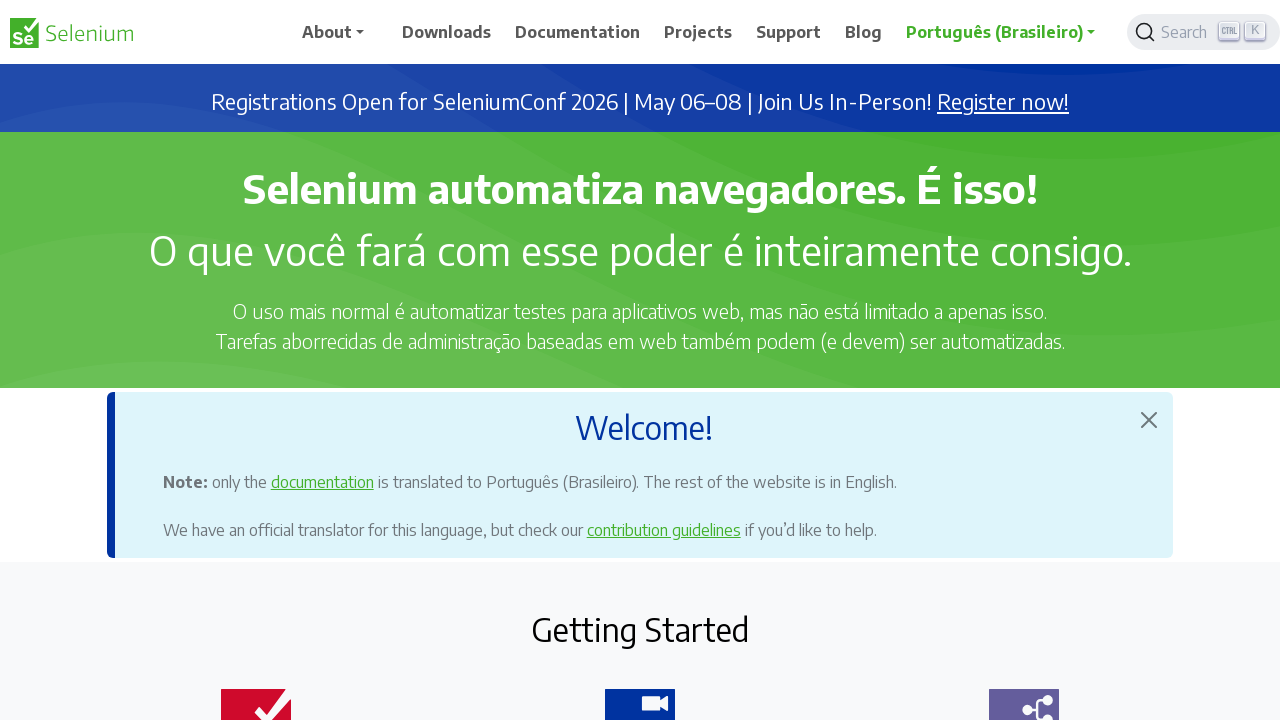

URL changed to Portuguese (Brazilian) locale
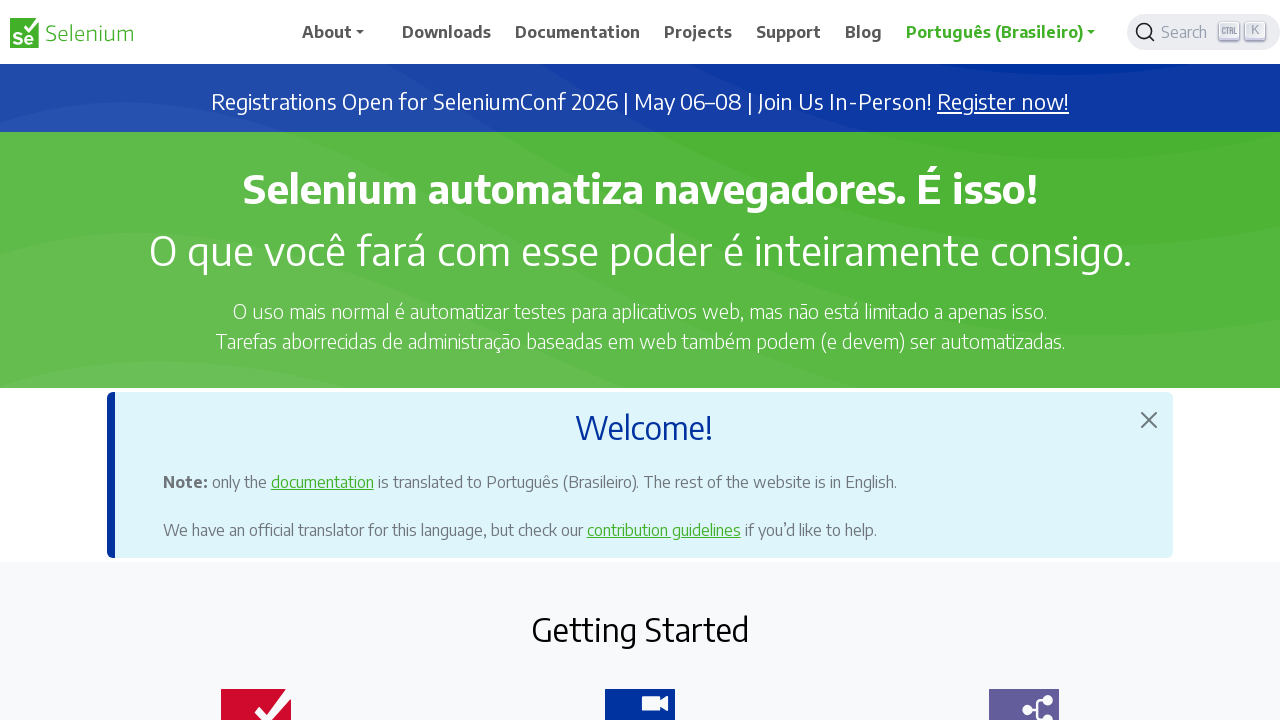

Verified URL contains 'pt-br'
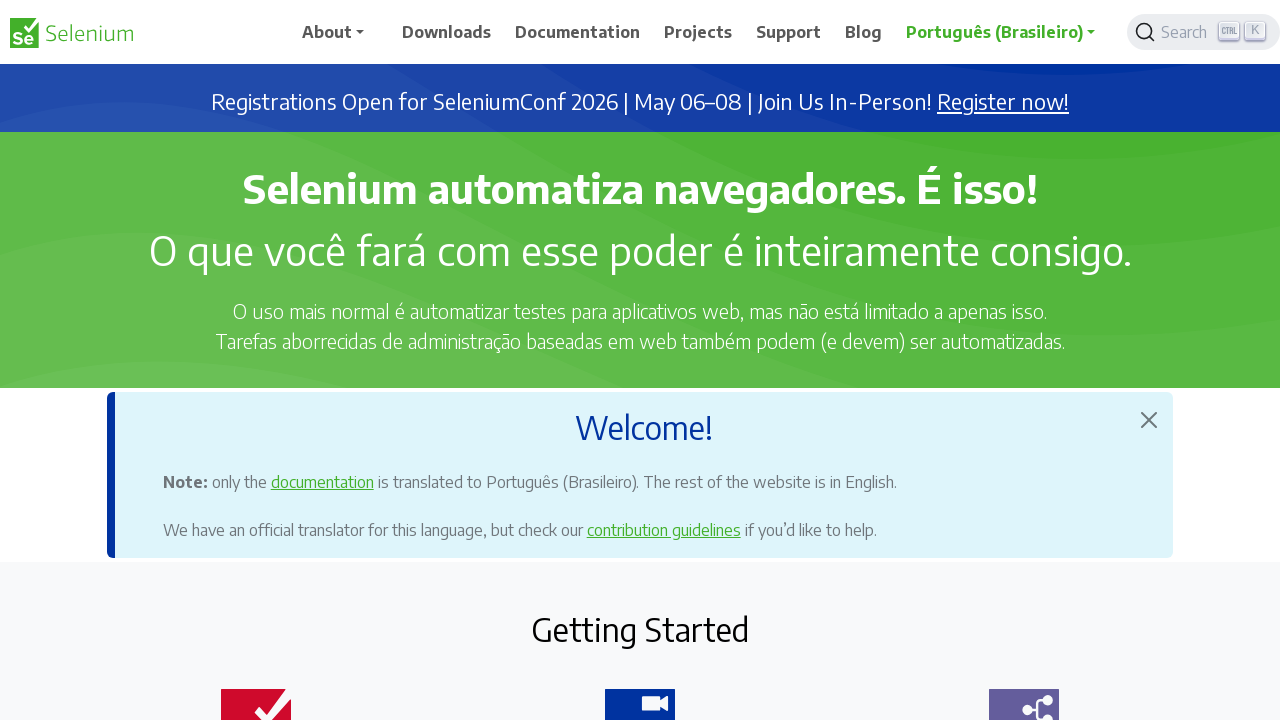

Opened language dropdown for Chinese selection at (1001, 32) on xpath=//*[@id='main_navbar']/ul/li[7]/div/a
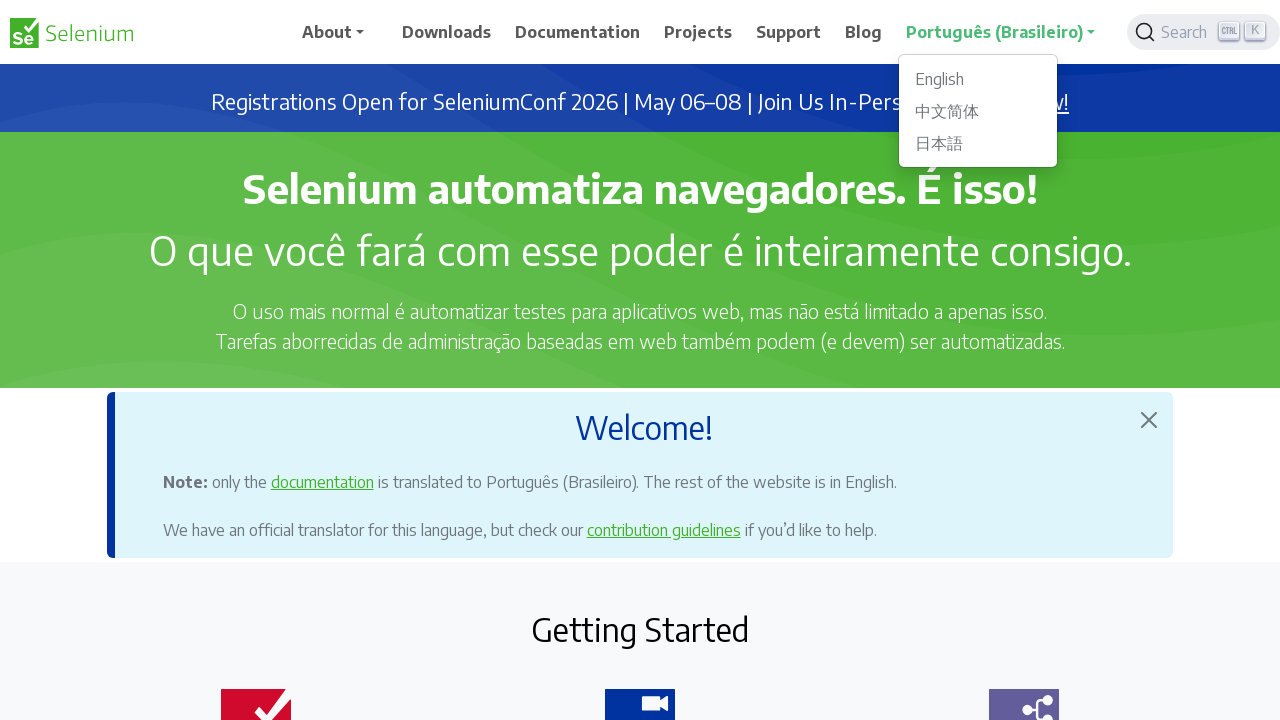

Clicked Chinese (Simplified) language option at (978, 111) on xpath=//ul[@class='dropdown-menu show']/li/a[text()='中文简体']
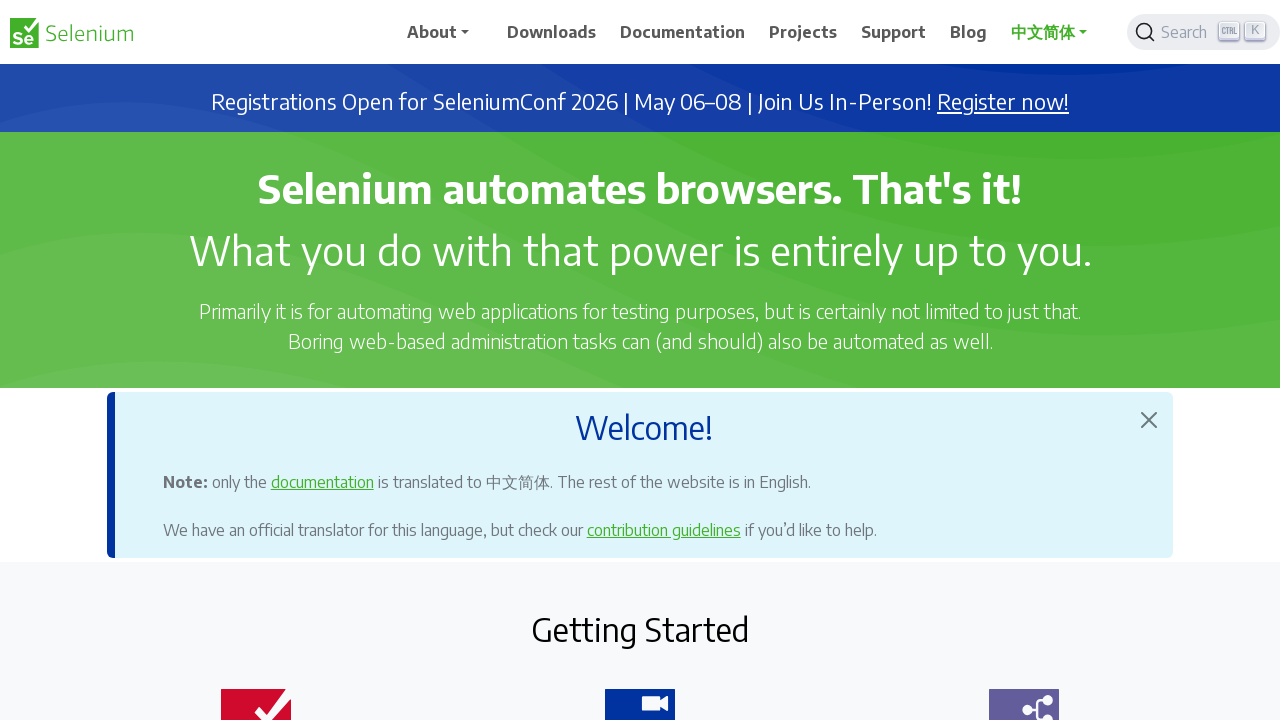

URL changed to Chinese (Simplified) locale
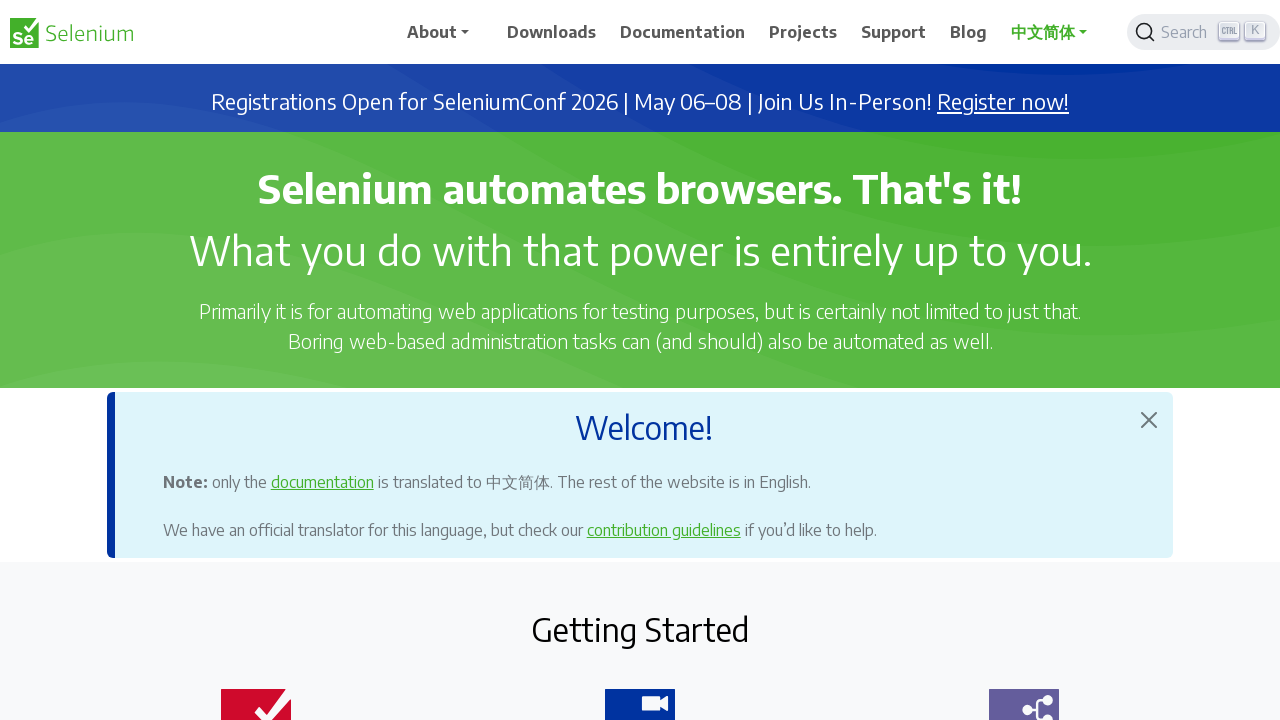

Verified URL contains 'zh-cn'
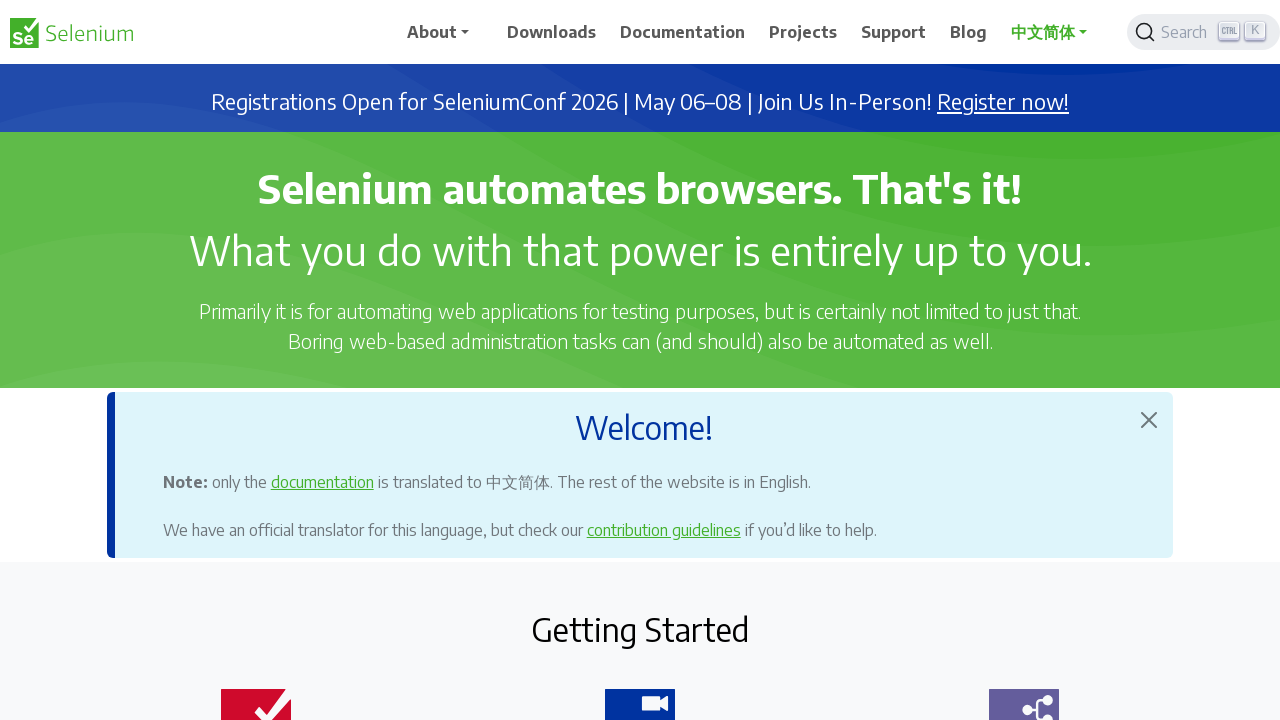

Opened language dropdown for Japanese selection at (1053, 32) on xpath=//*[@id='main_navbar']/ul/li[7]/div/a
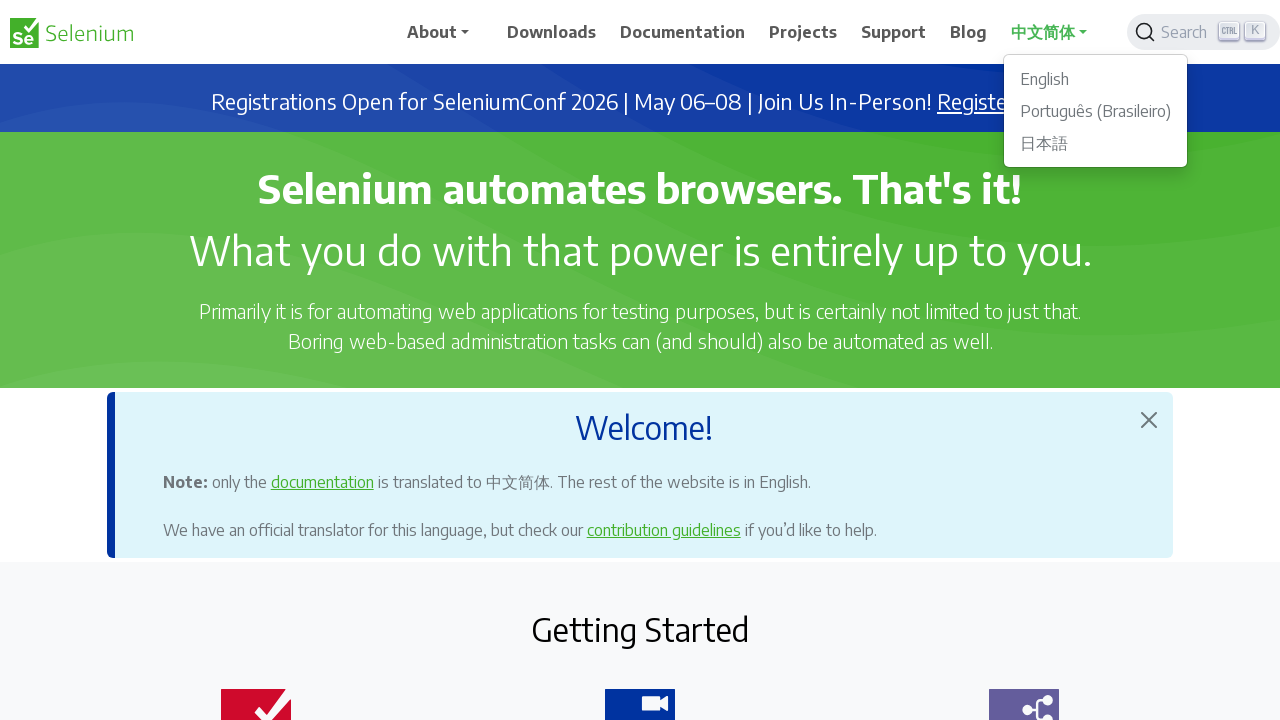

Clicked Japanese language option at (1096, 143) on xpath=//ul[@class='dropdown-menu show']/li/a[text()='日本語']
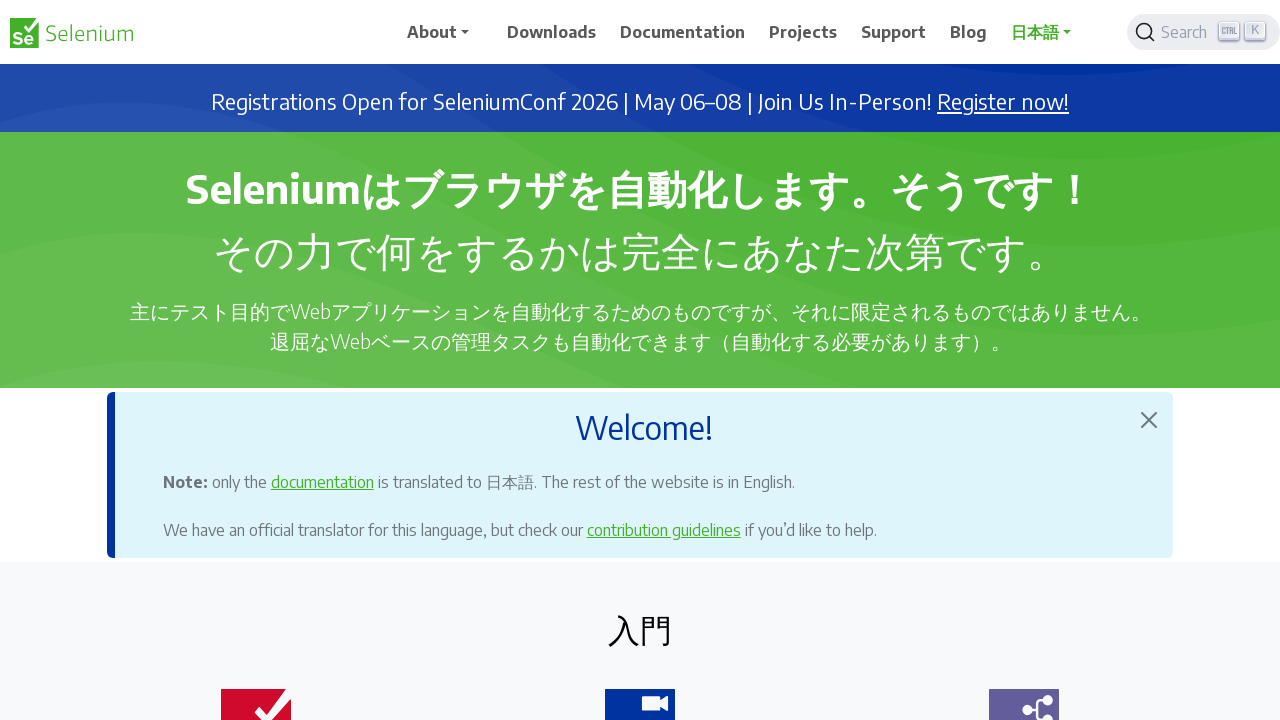

URL changed to Japanese locale
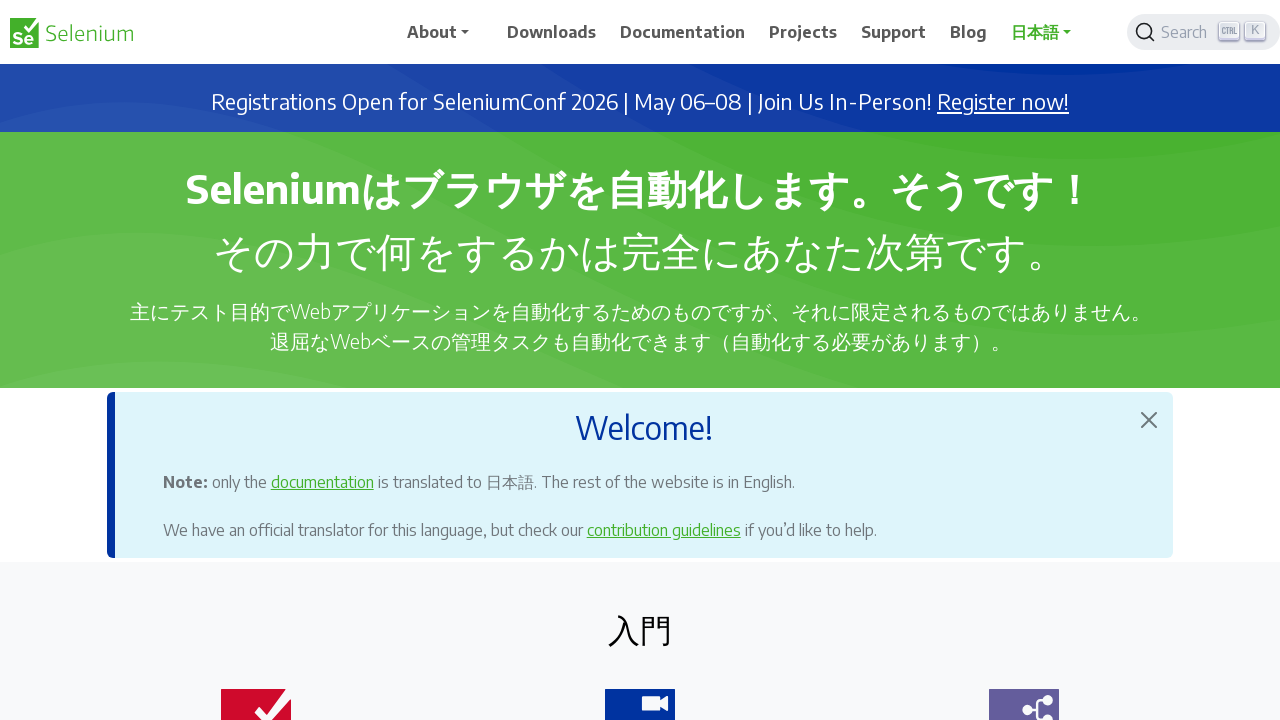

Verified URL contains 'ja'
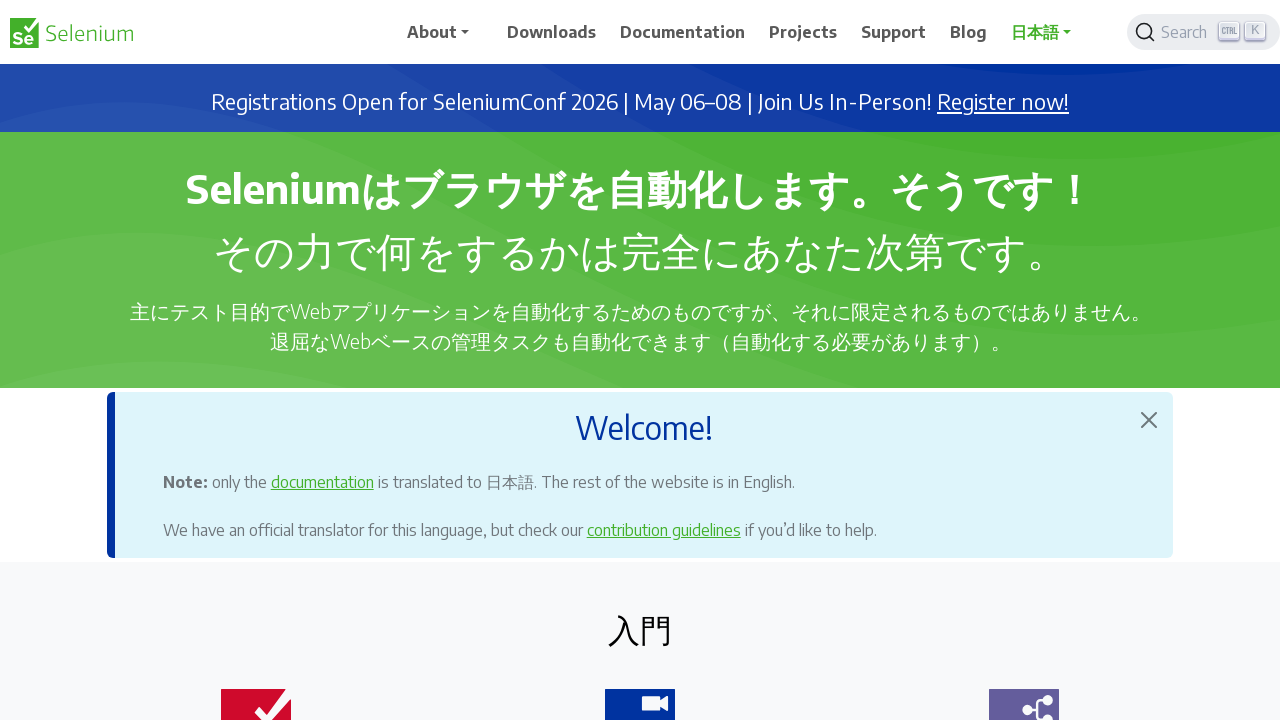

Opened language dropdown to return to English at (1053, 32) on xpath=//*[@id='main_navbar']/ul/li[7]/div/a
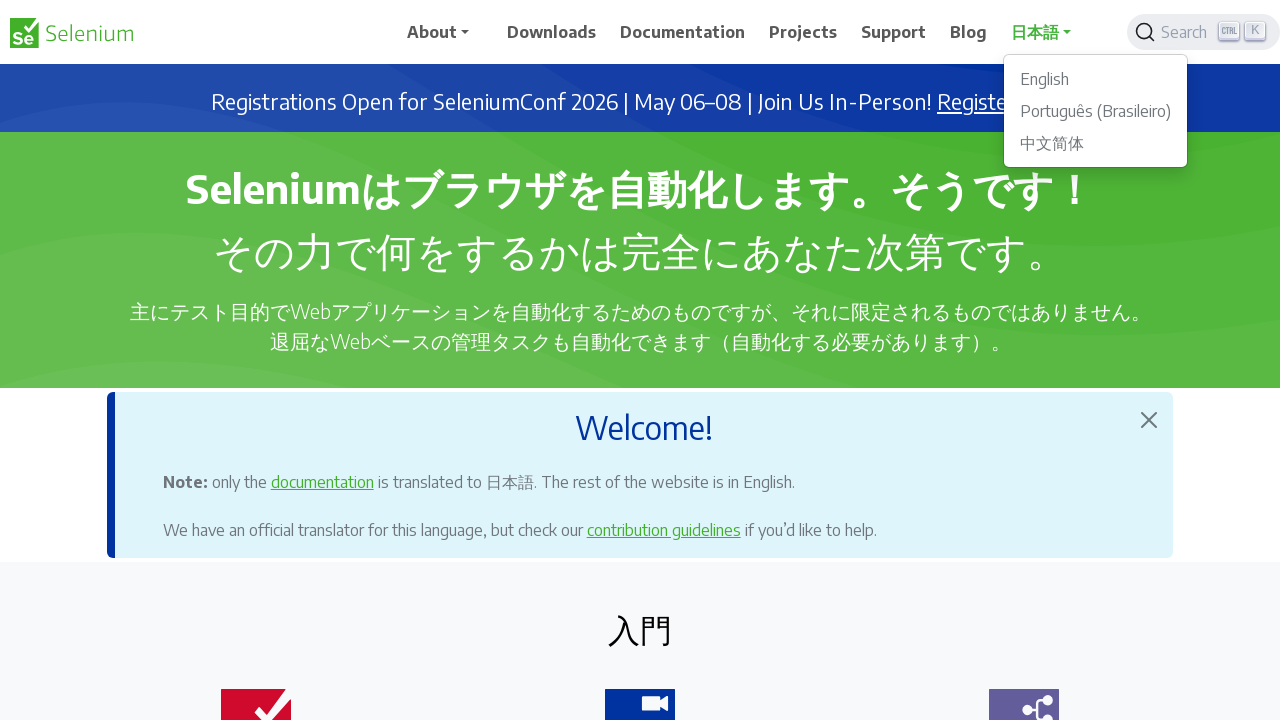

Clicked English language option at (1096, 79) on xpath=//ul[@class='dropdown-menu show']/li/a[text()='English']
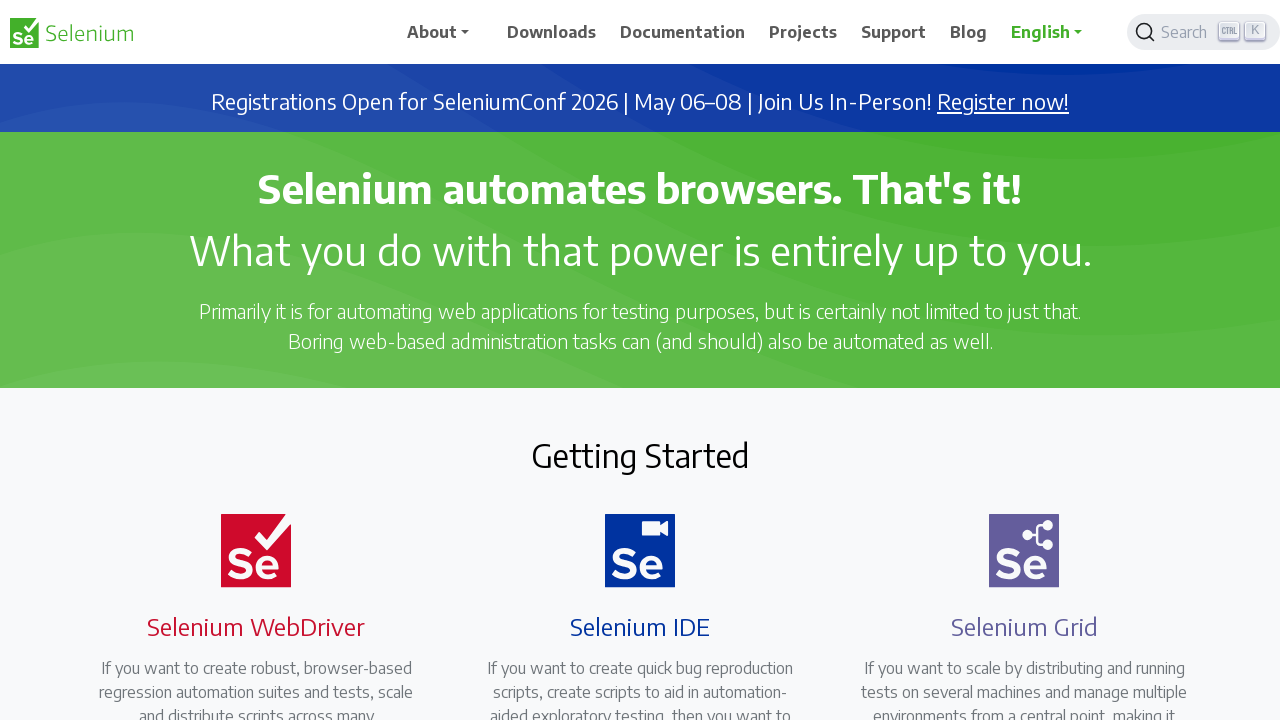

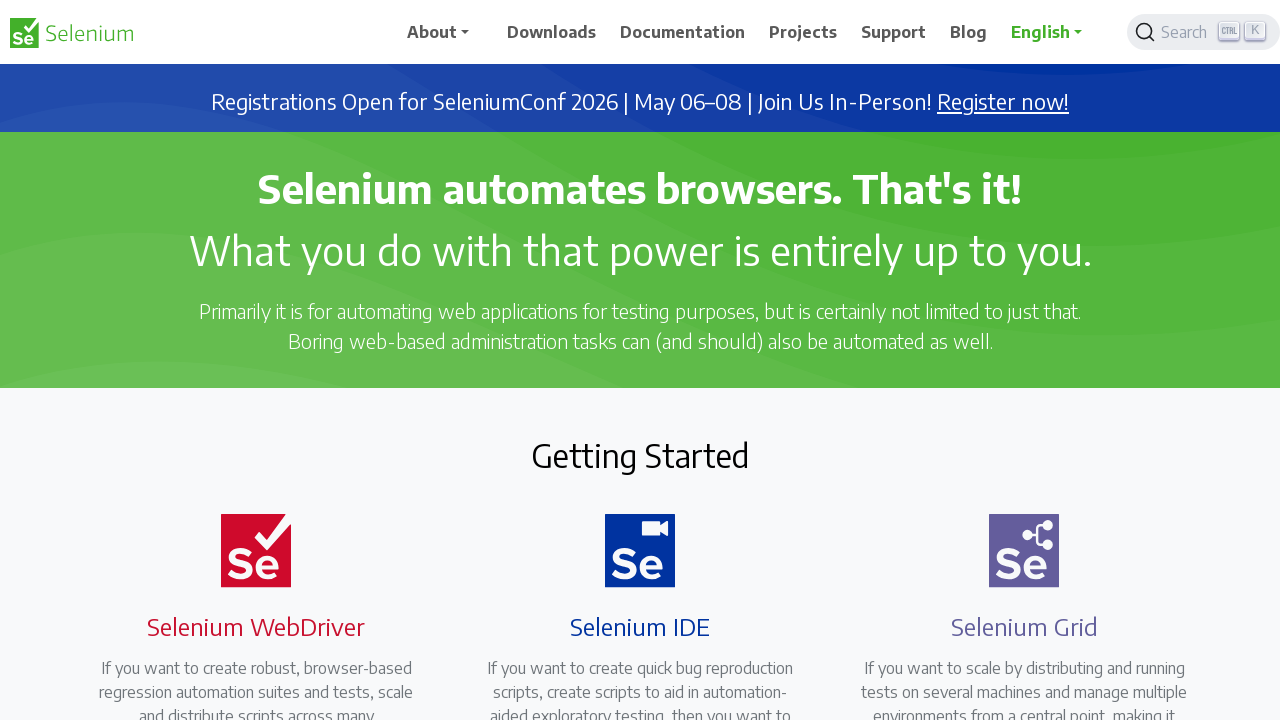